Tests a wait scenario where the script waits for a button to become clickable, clicks it, and verifies a success message appears

Starting URL: http://suninjuly.github.io/wait2.html

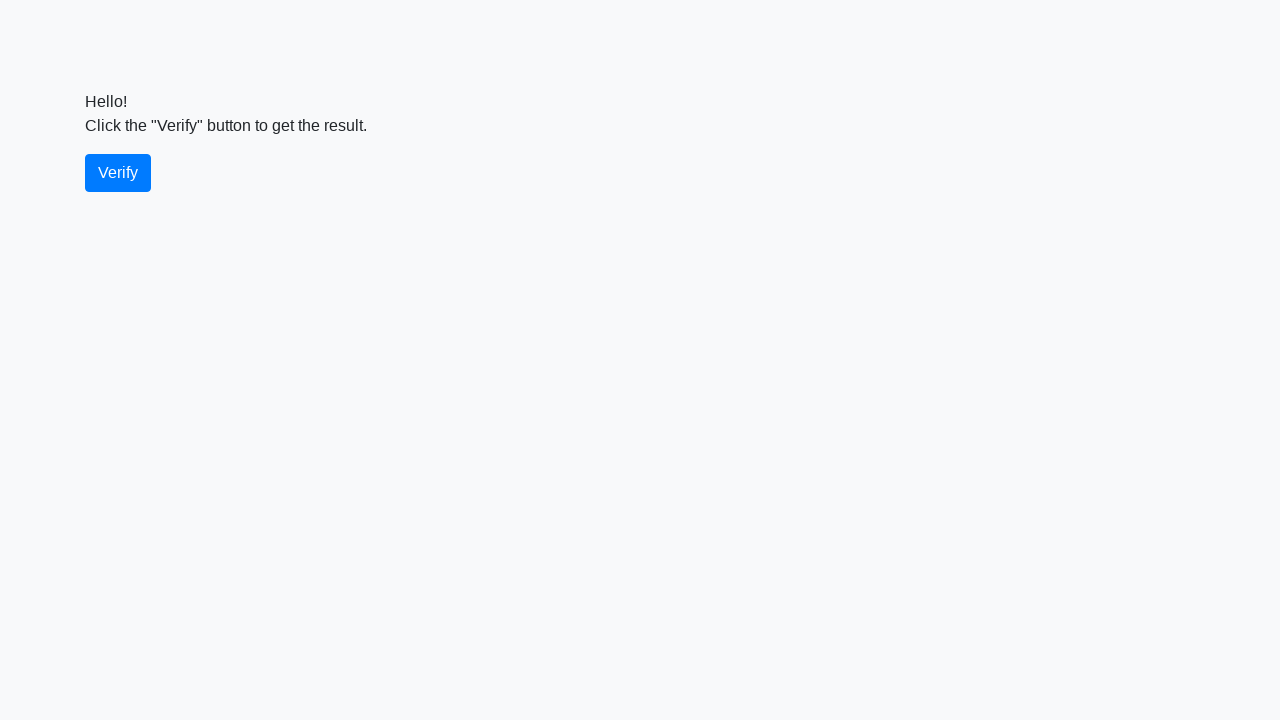

Clicked the verify button at (118, 173) on #verify
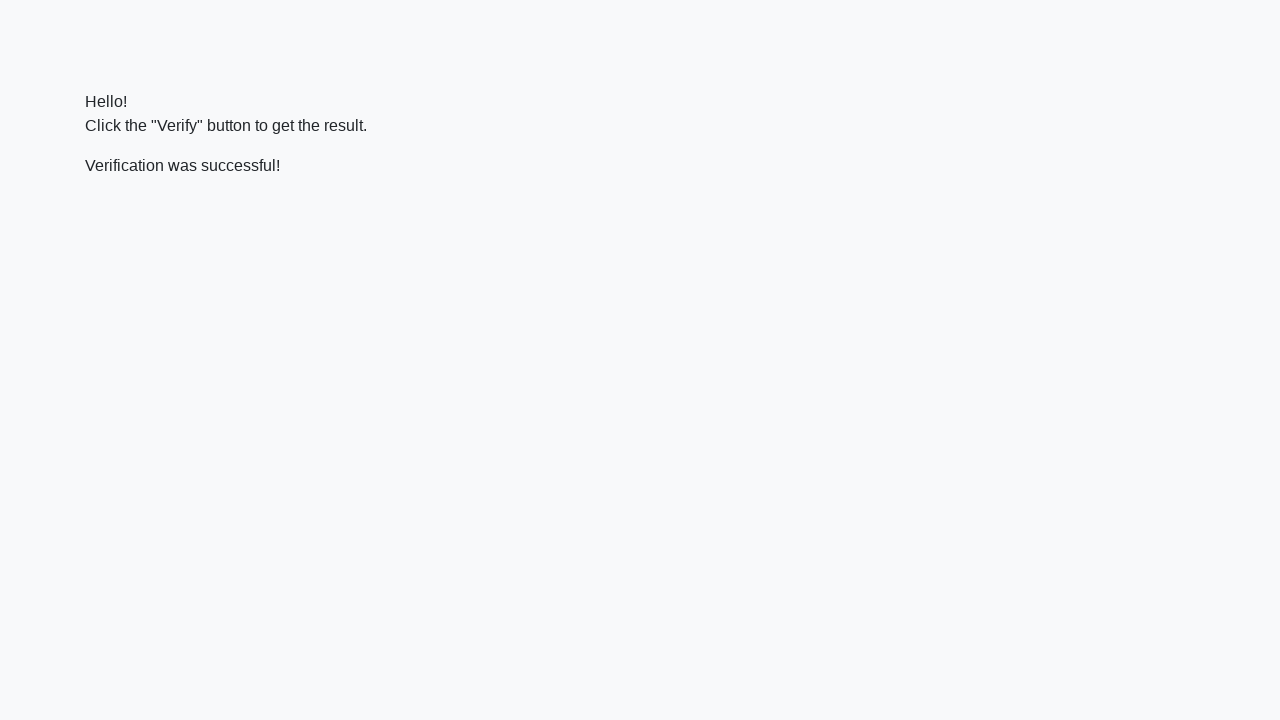

Located the verify message element
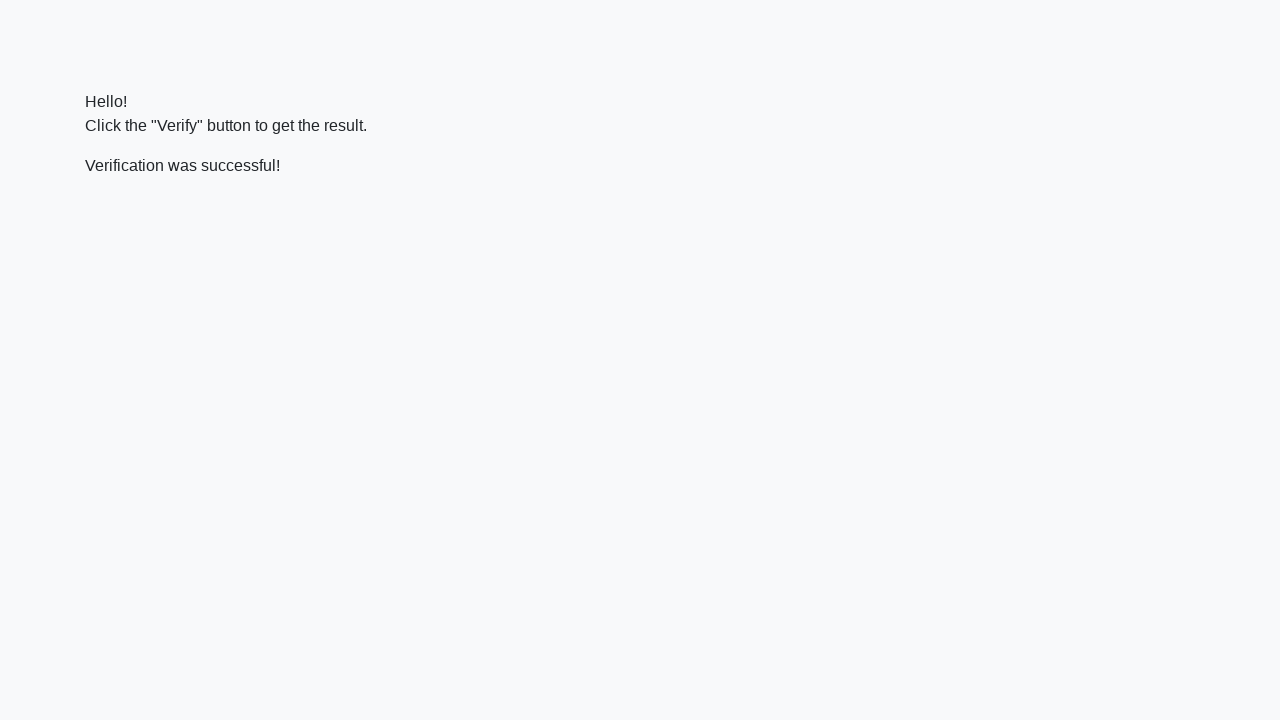

Waited for success message to become visible
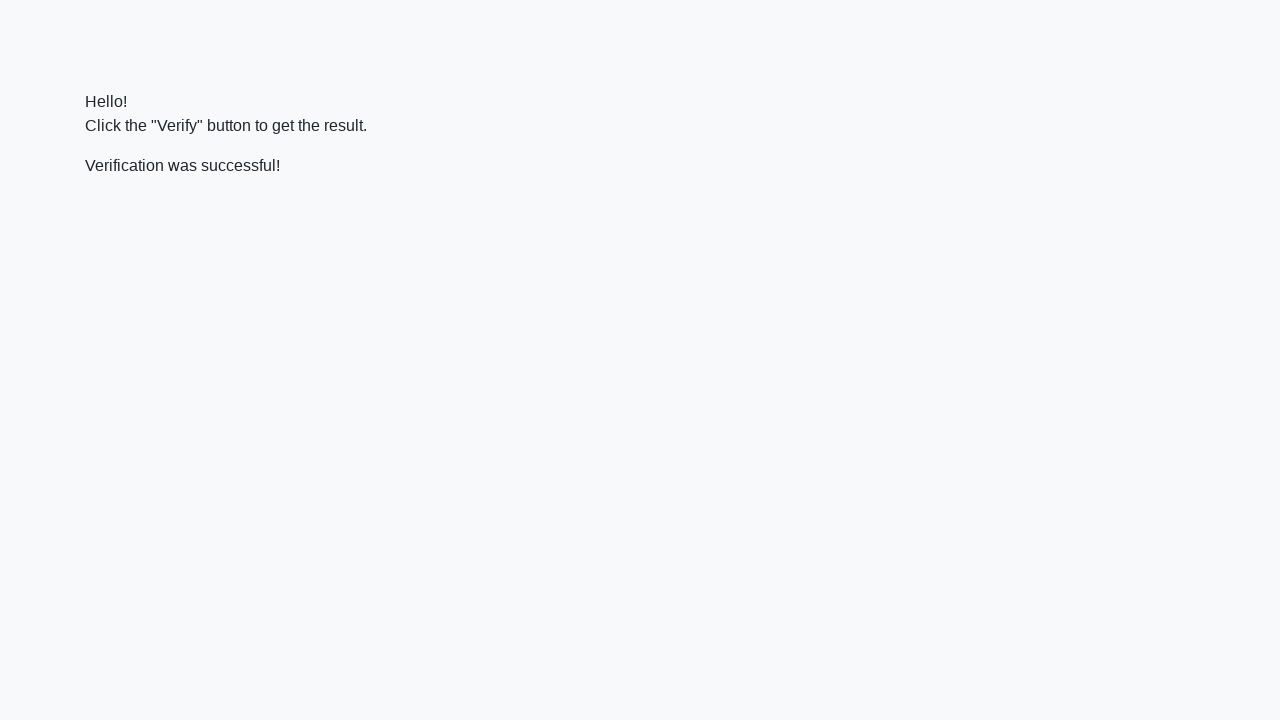

Verified that success message contains 'successful'
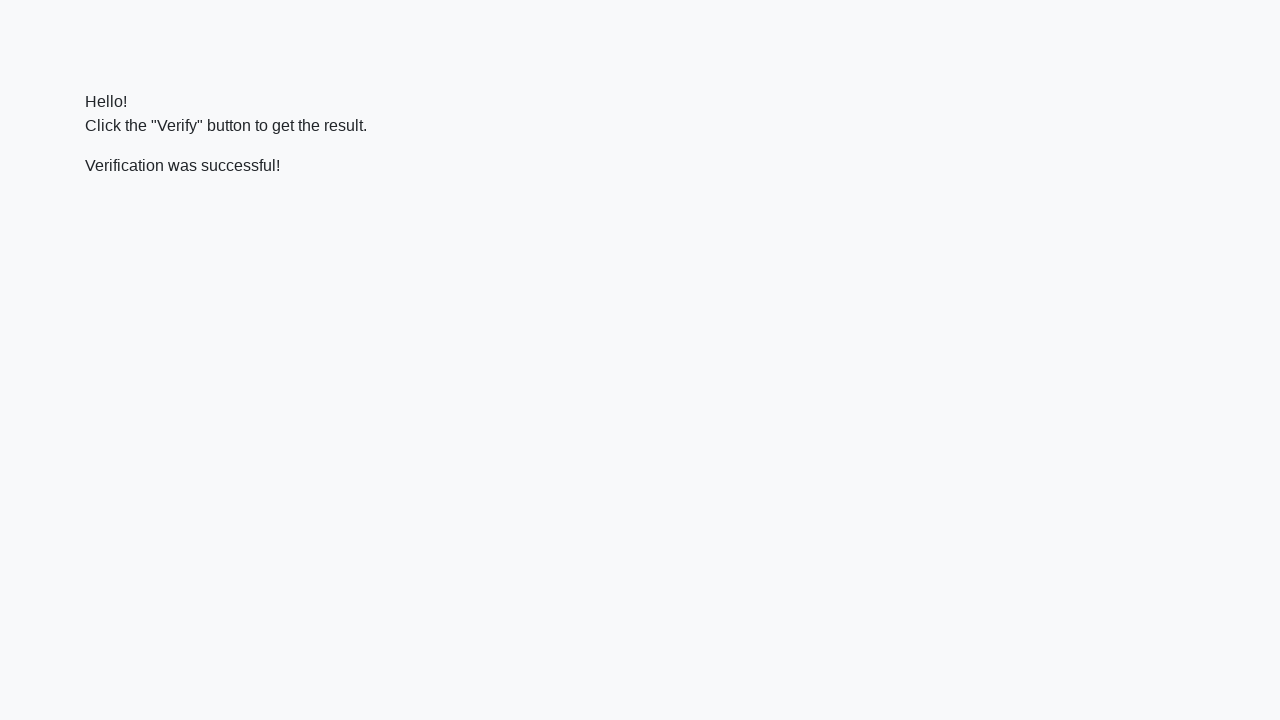

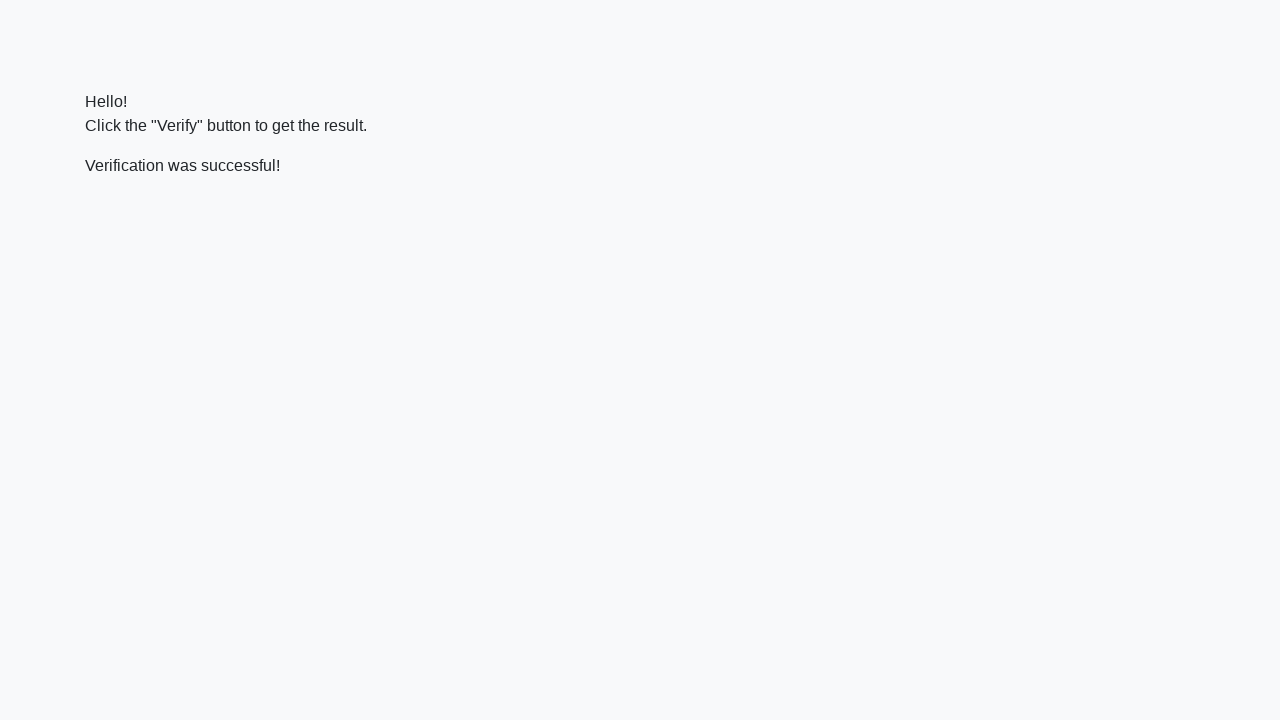